Navigates to Selenium website, maximizes the browser window, and verifies the page title contains "Selenium"

Starting URL: https://www.selenium.dev

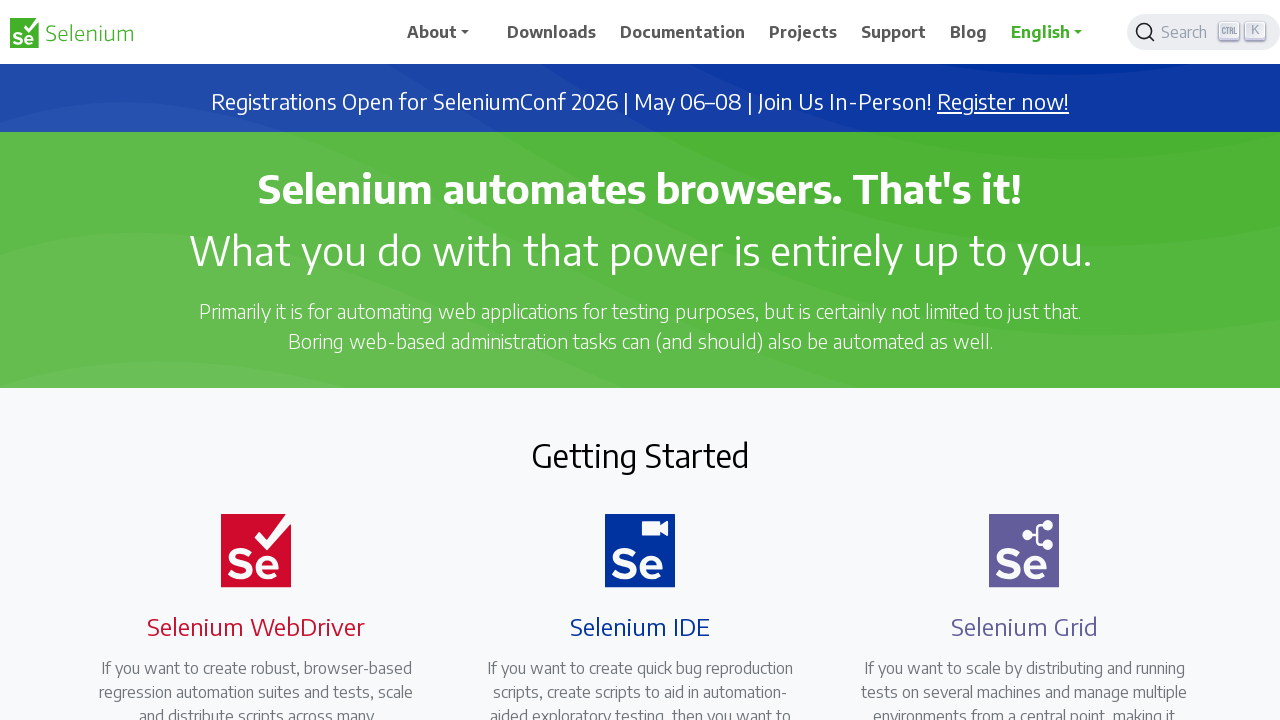

Maximized browser window to 1920x1080
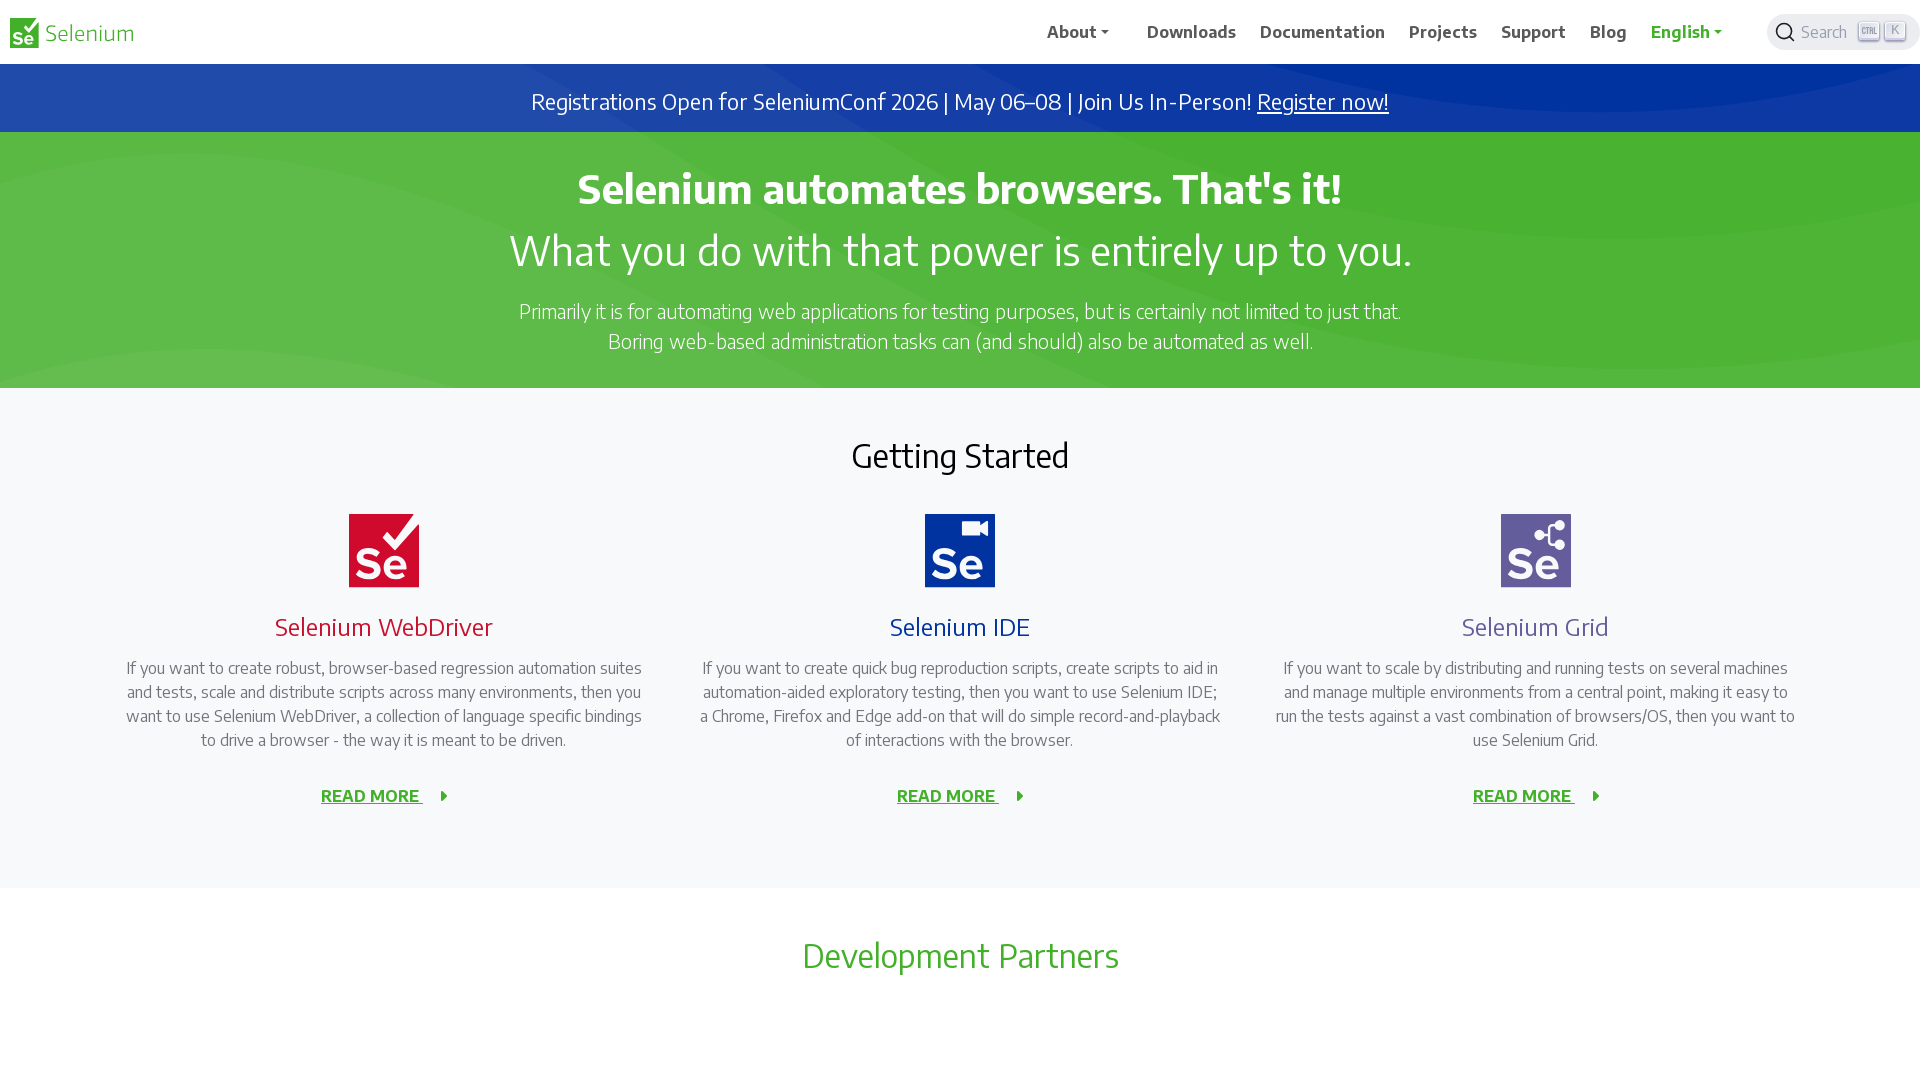

Verified page title contains 'Selenium'
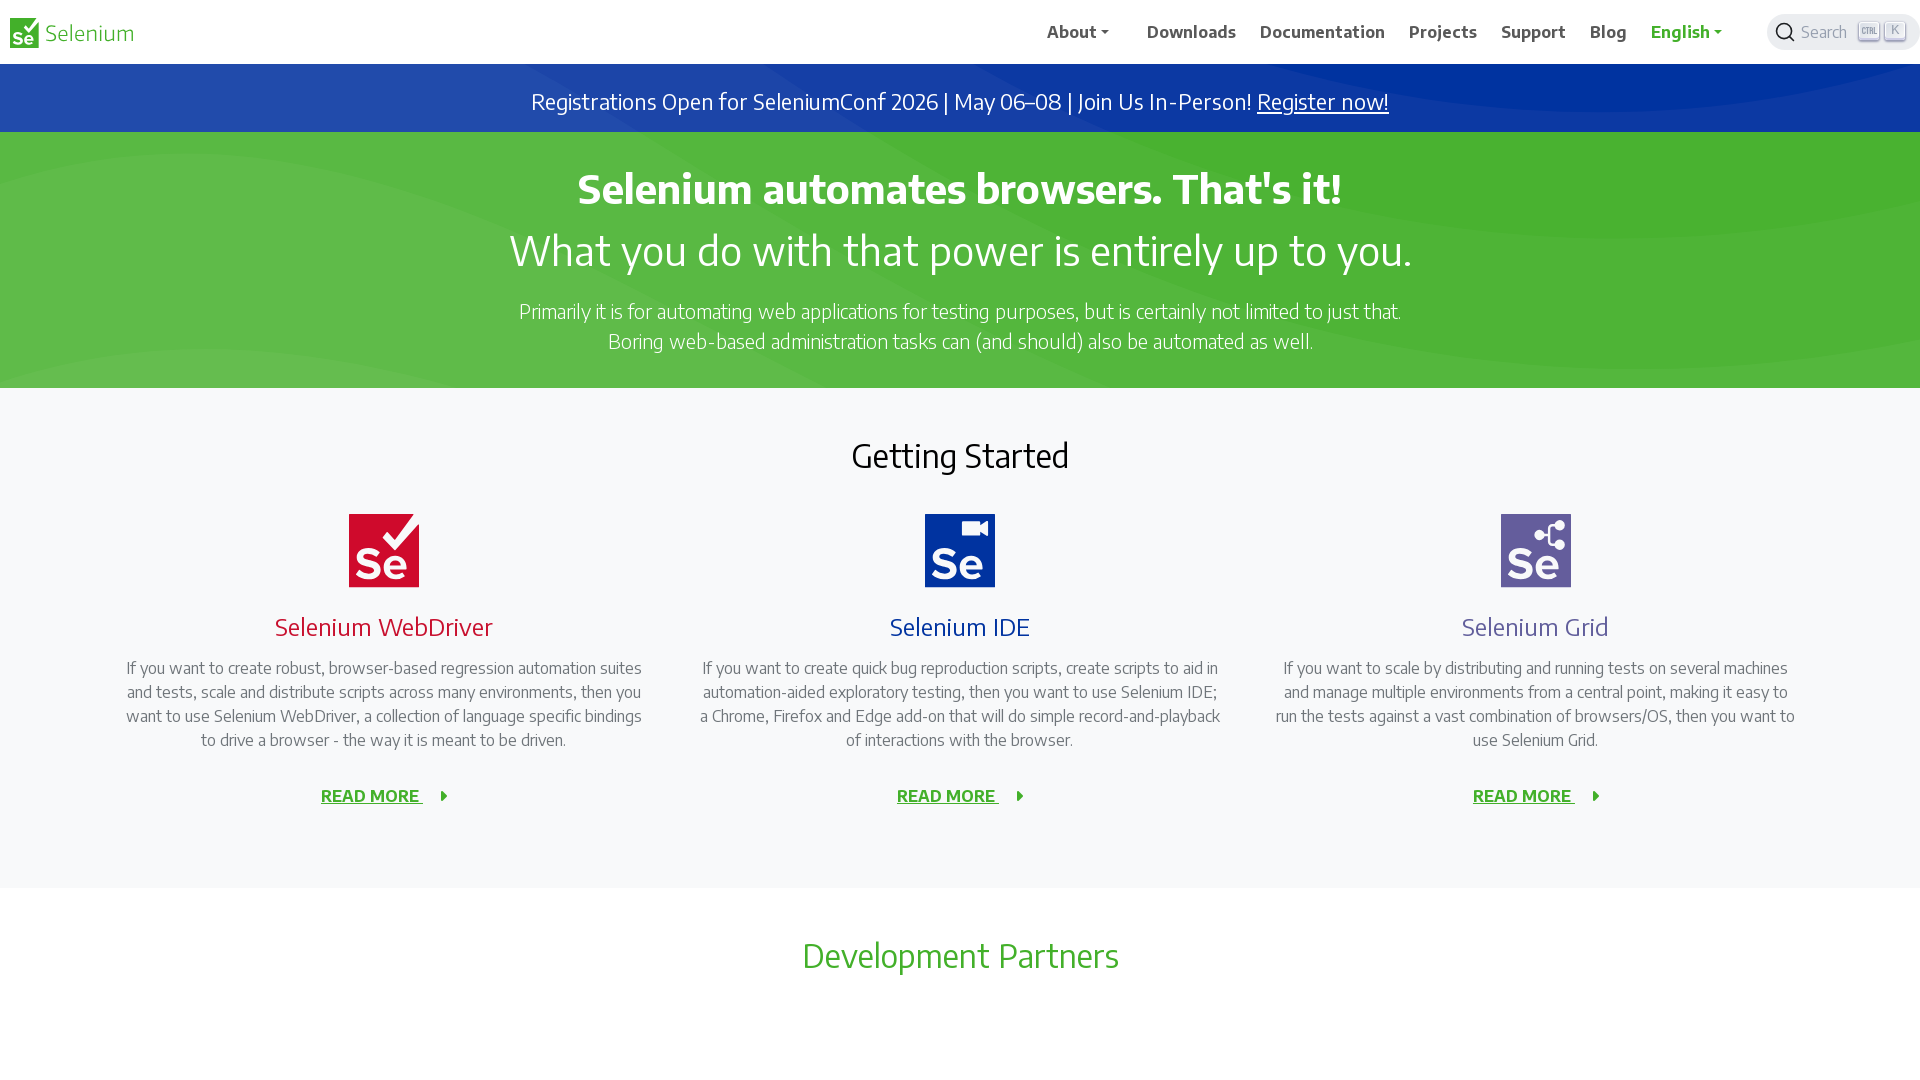

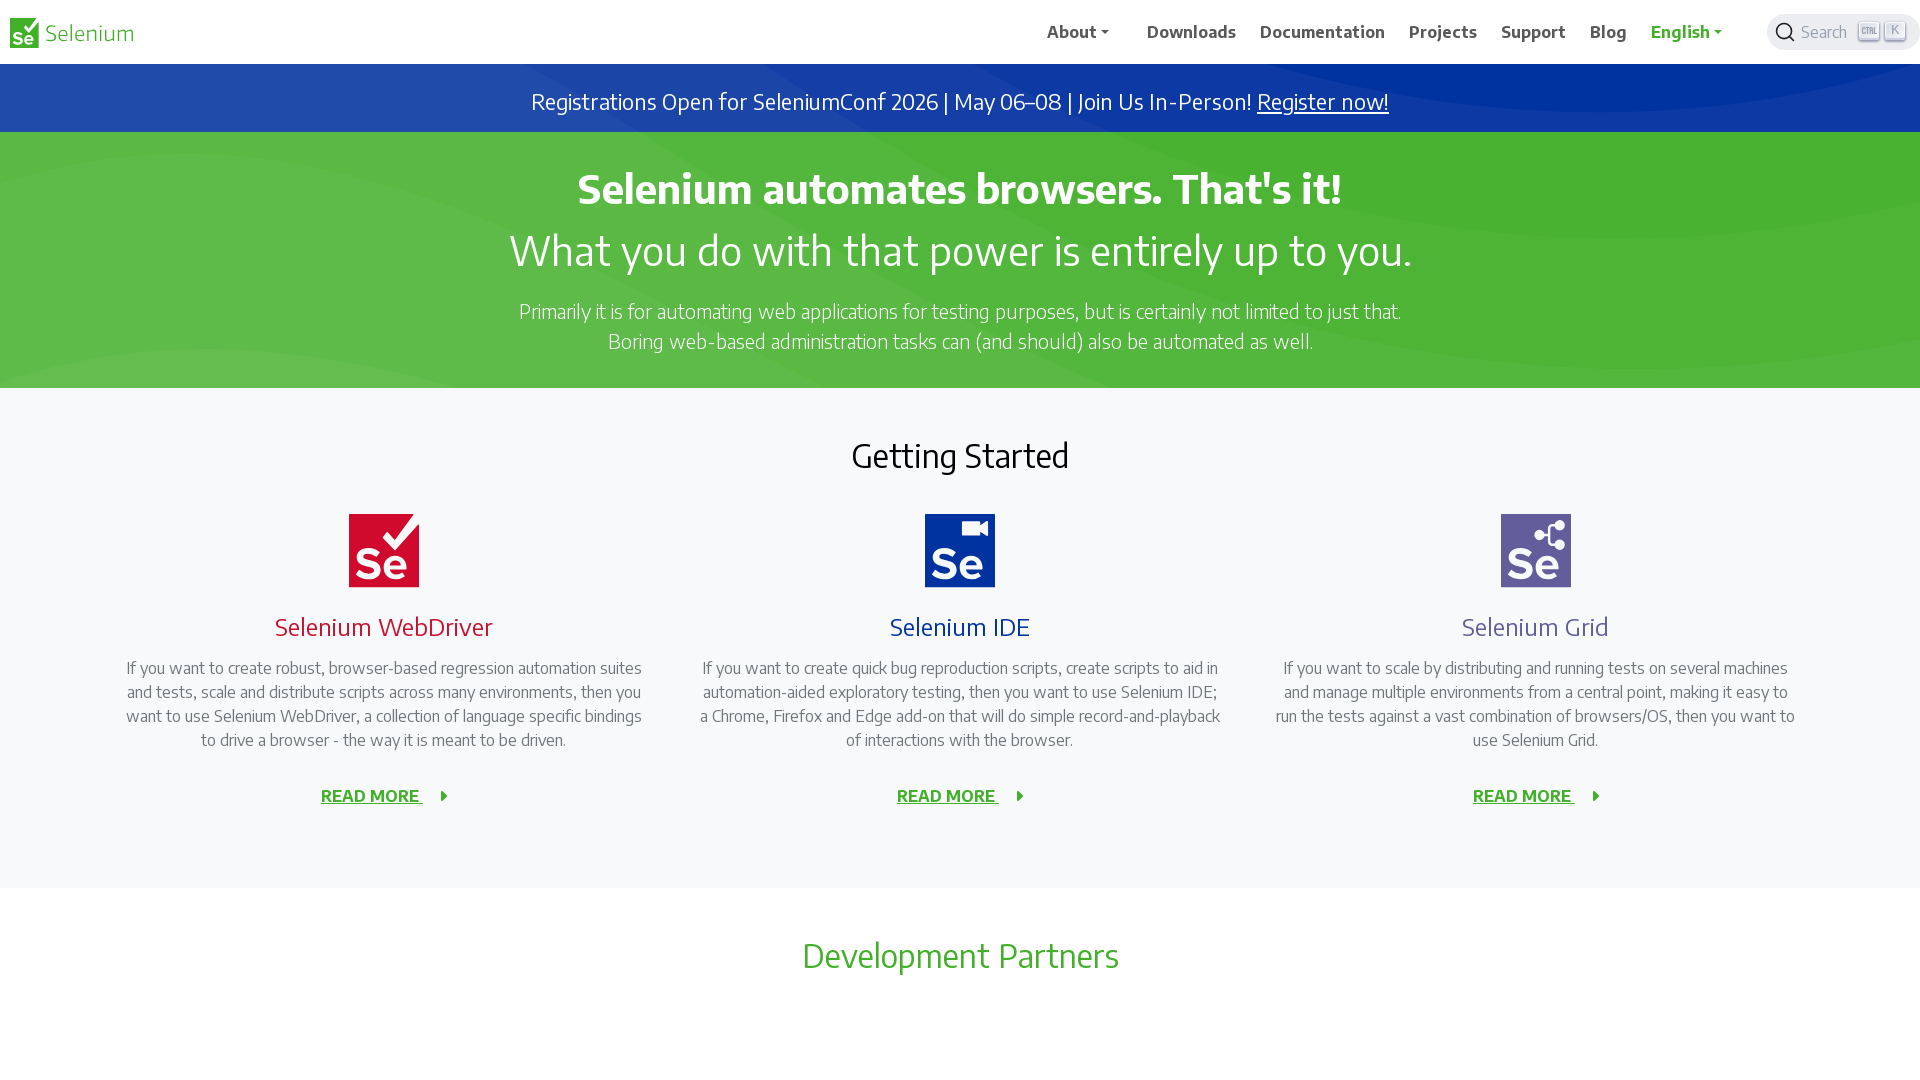